Navigates to the Crocs India website and verifies it loads successfully

Starting URL: https://www.crocs.in/

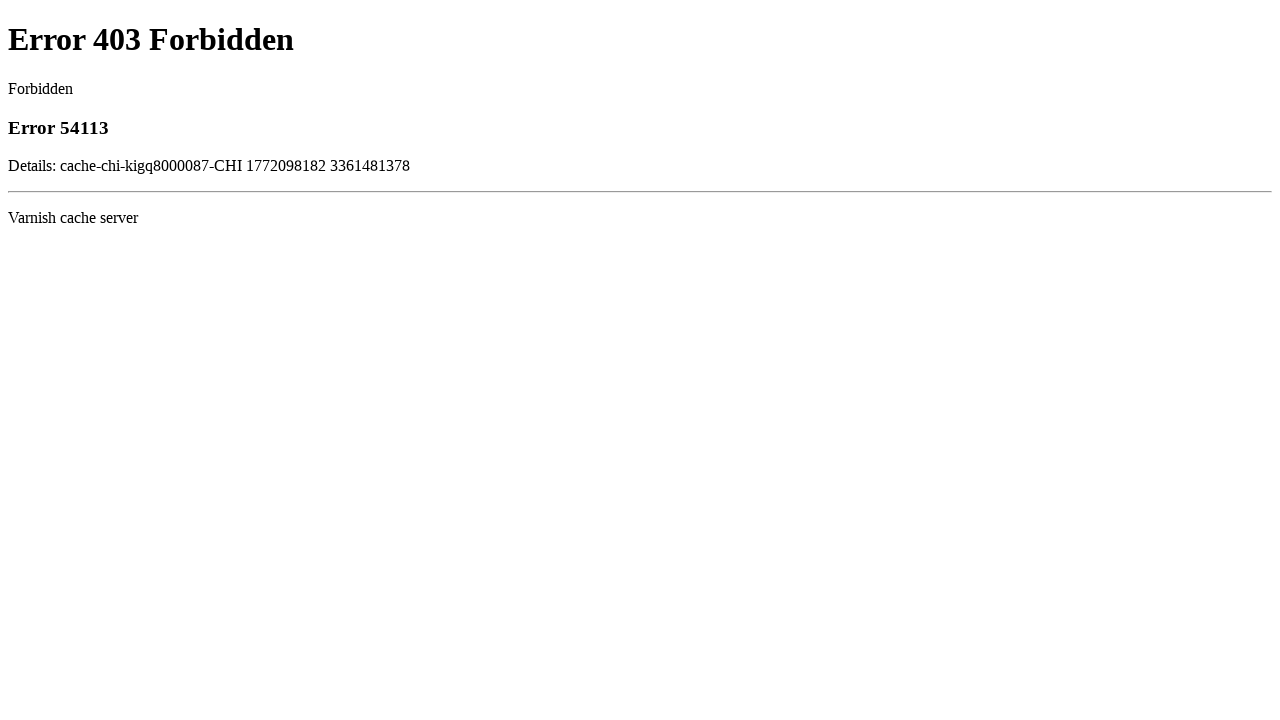

Navigated to Crocs India website
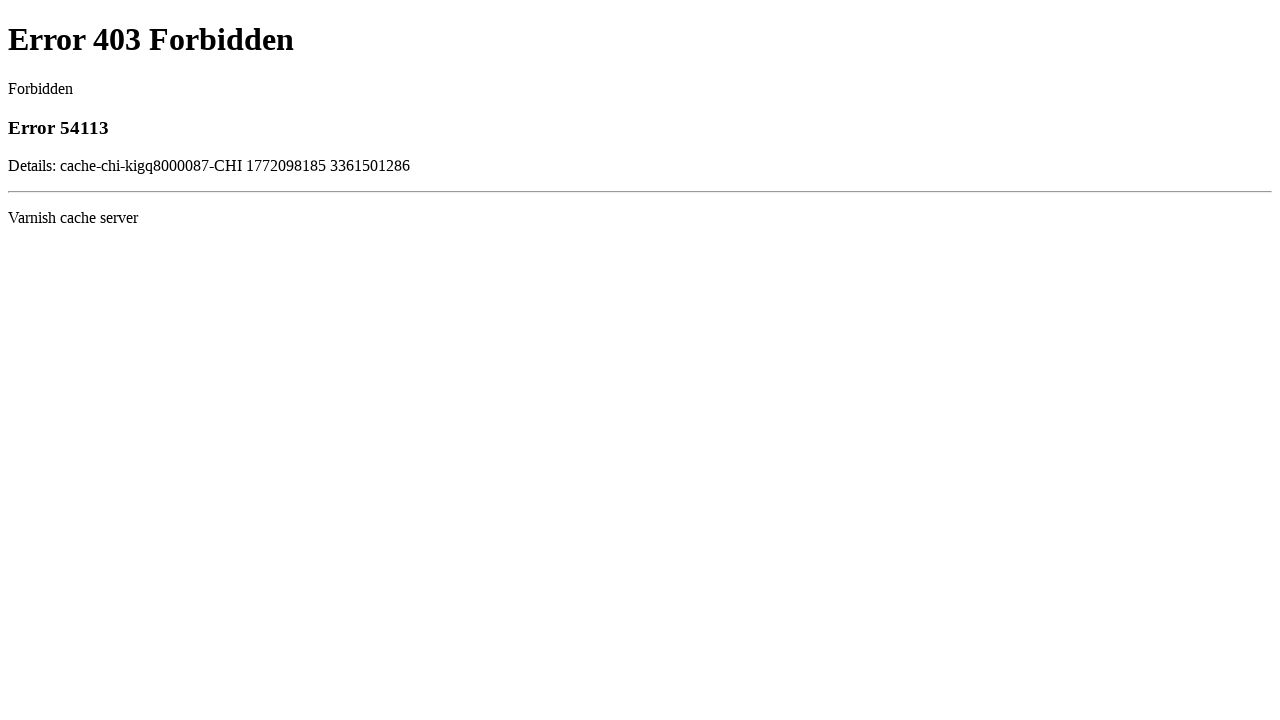

Waited for page to fully load (networkidle)
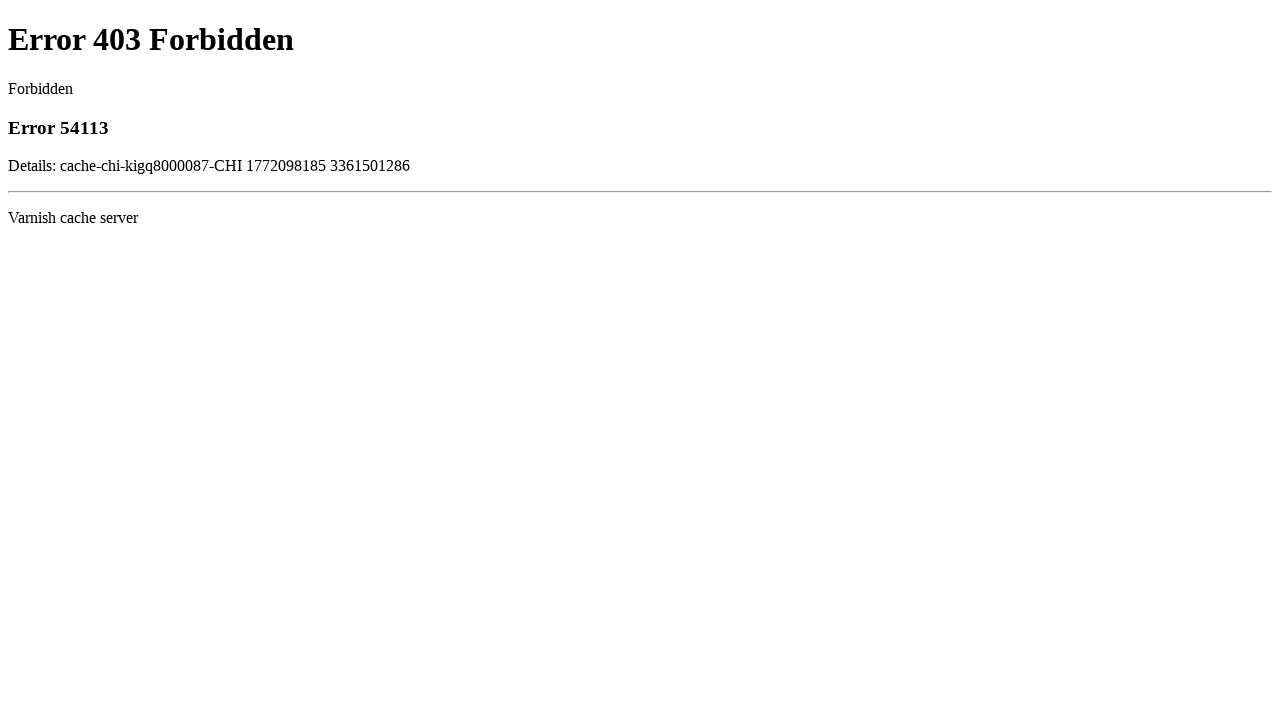

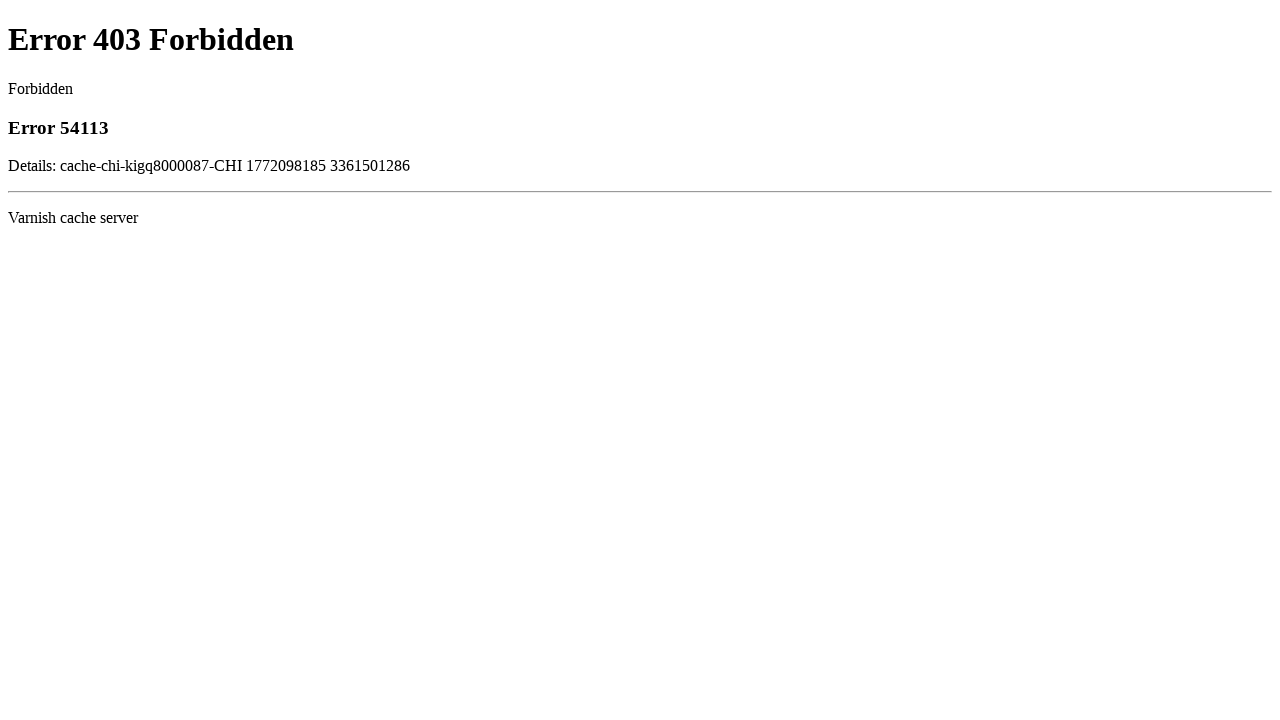